Tests JavaScript prompt dialog by clicking the third alert button, entering text, and accepting

Starting URL: https://the-internet.herokuapp.com/javascript_alerts

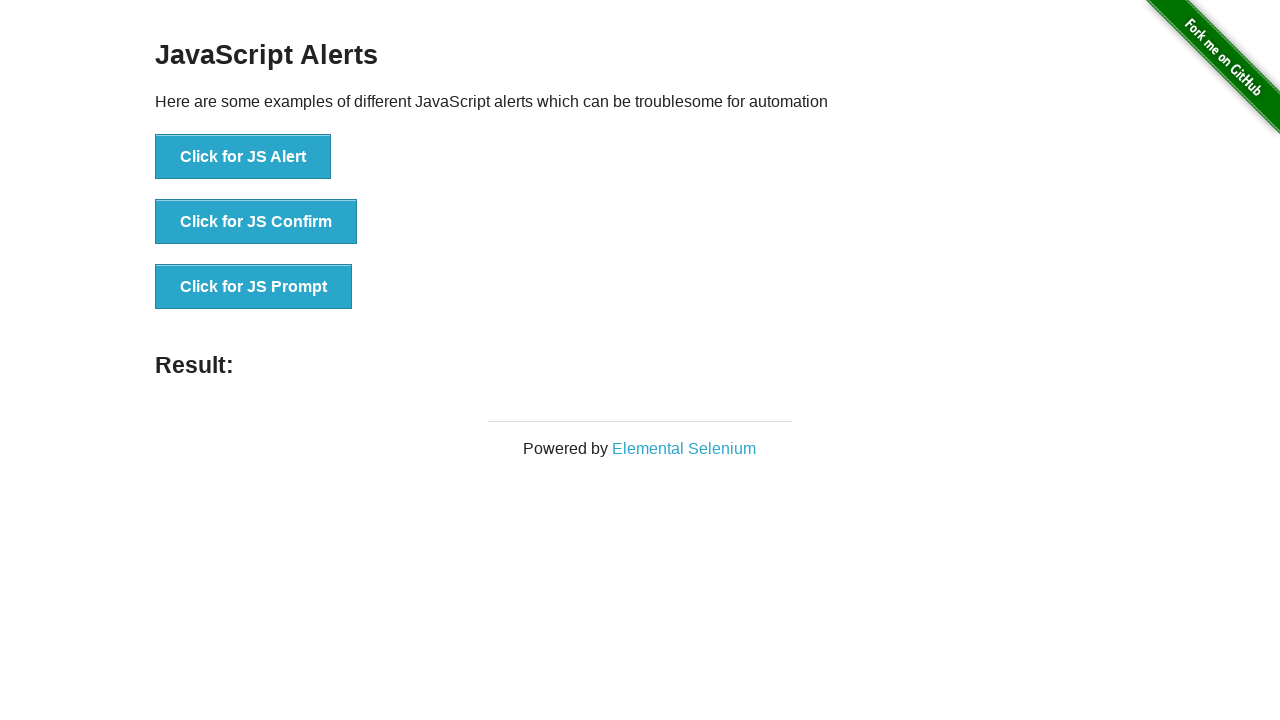

Set up dialog handler to accept prompt with text 'Coderhouse'
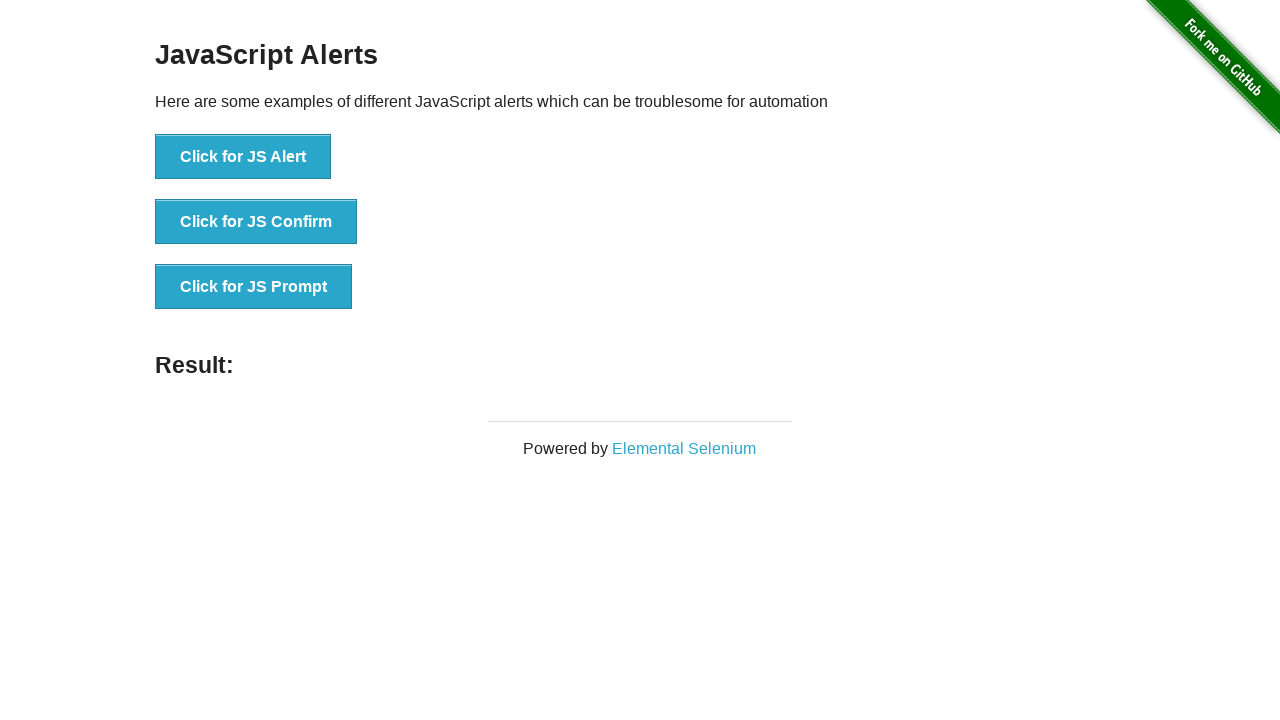

Clicked third alert button to trigger JavaScript prompt dialog at (254, 287) on ul[style] > li:nth-child(3) > button
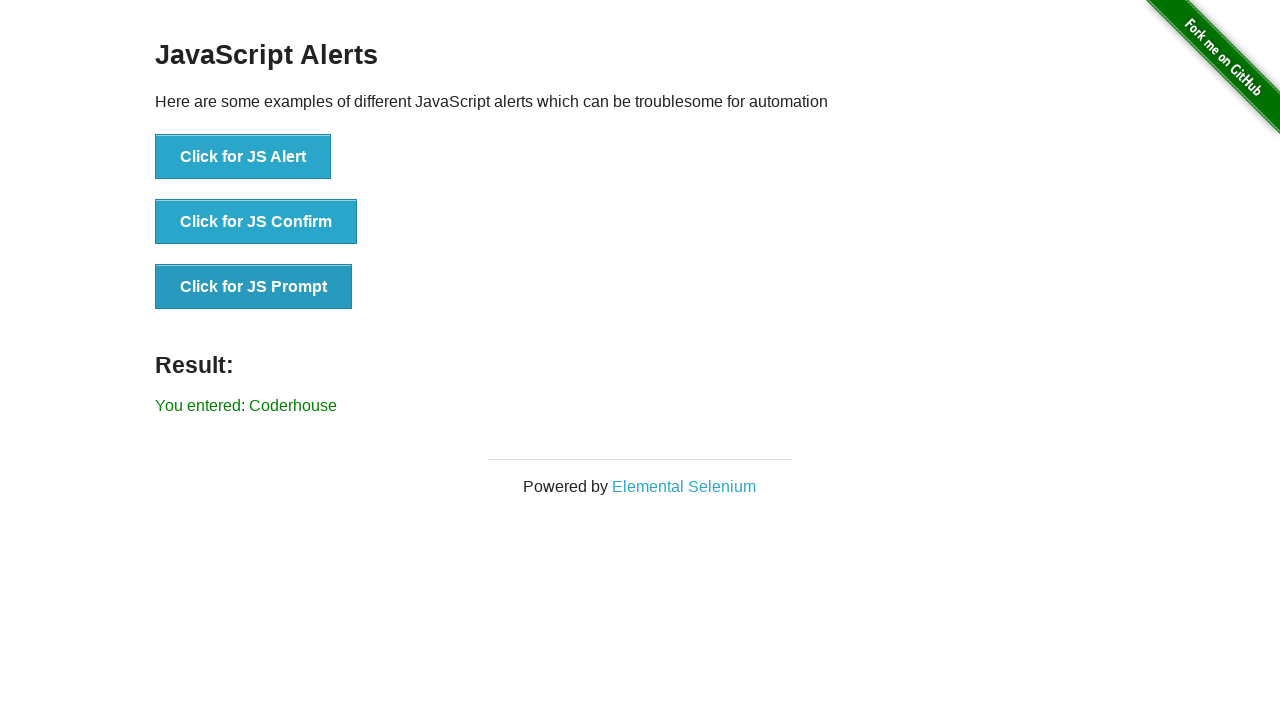

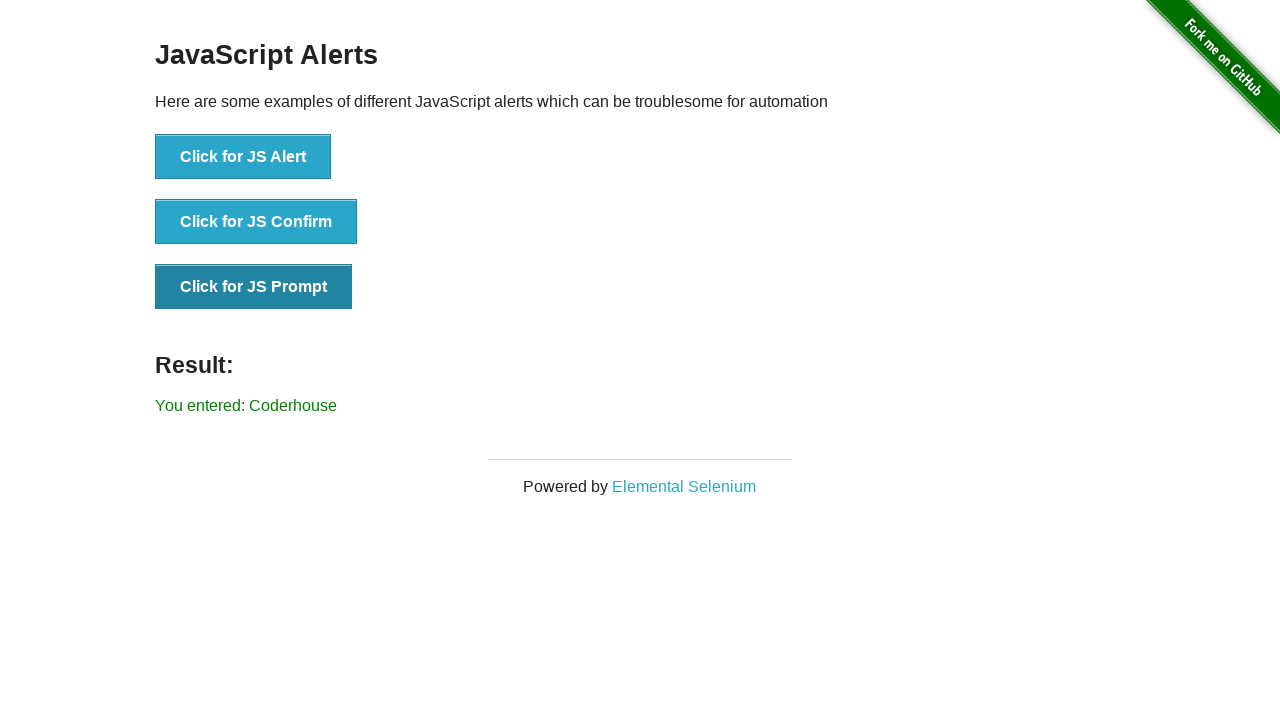